Tests the add/remove elements functionality by clicking "Add Element" button, verifying the "Delete" button appears, clicking it, and verifying it disappears.

Starting URL: https://practice.cydeo.com/add_remove_elements/

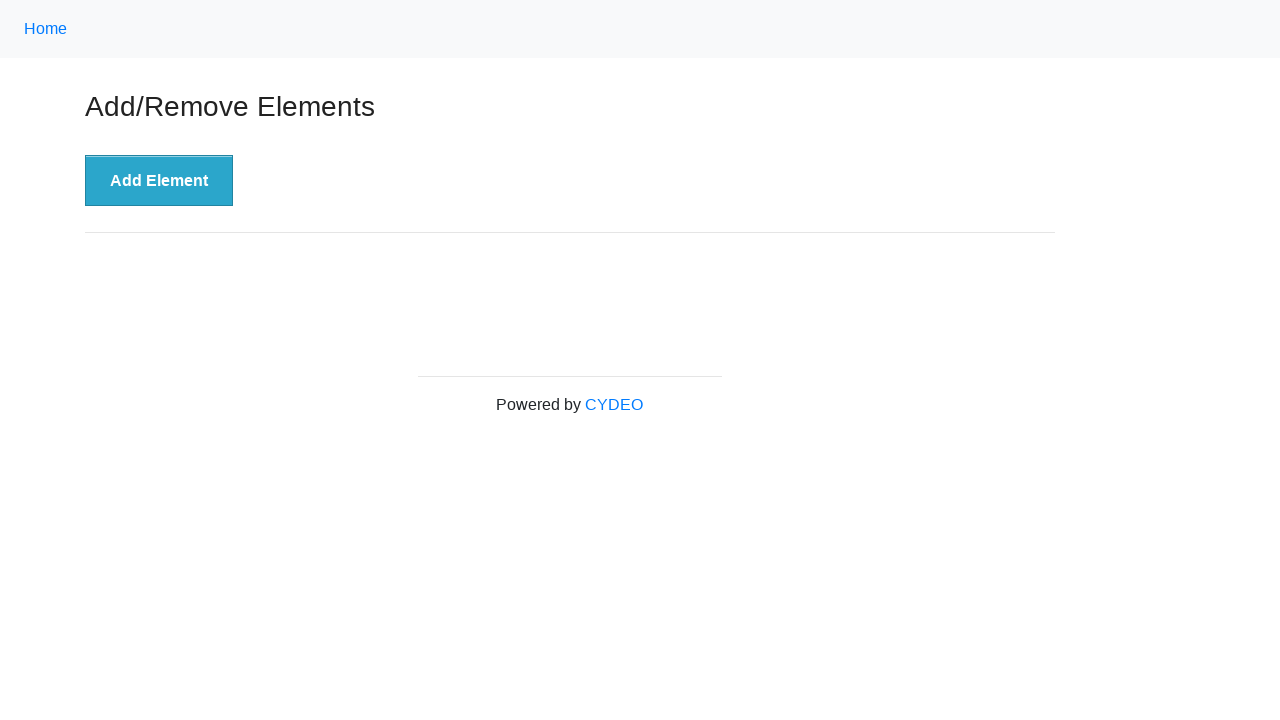

Clicked 'Add Element' button at (159, 181) on button:has-text('Add Element')
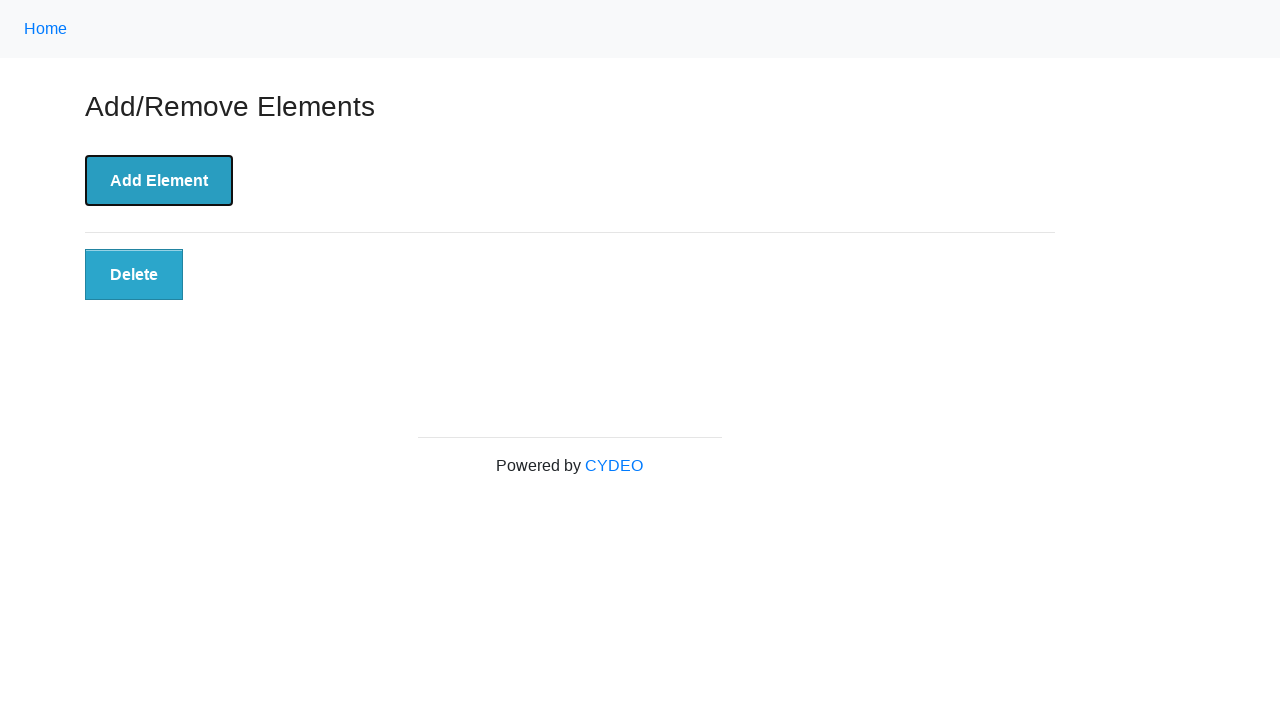

Delete button appeared after adding element
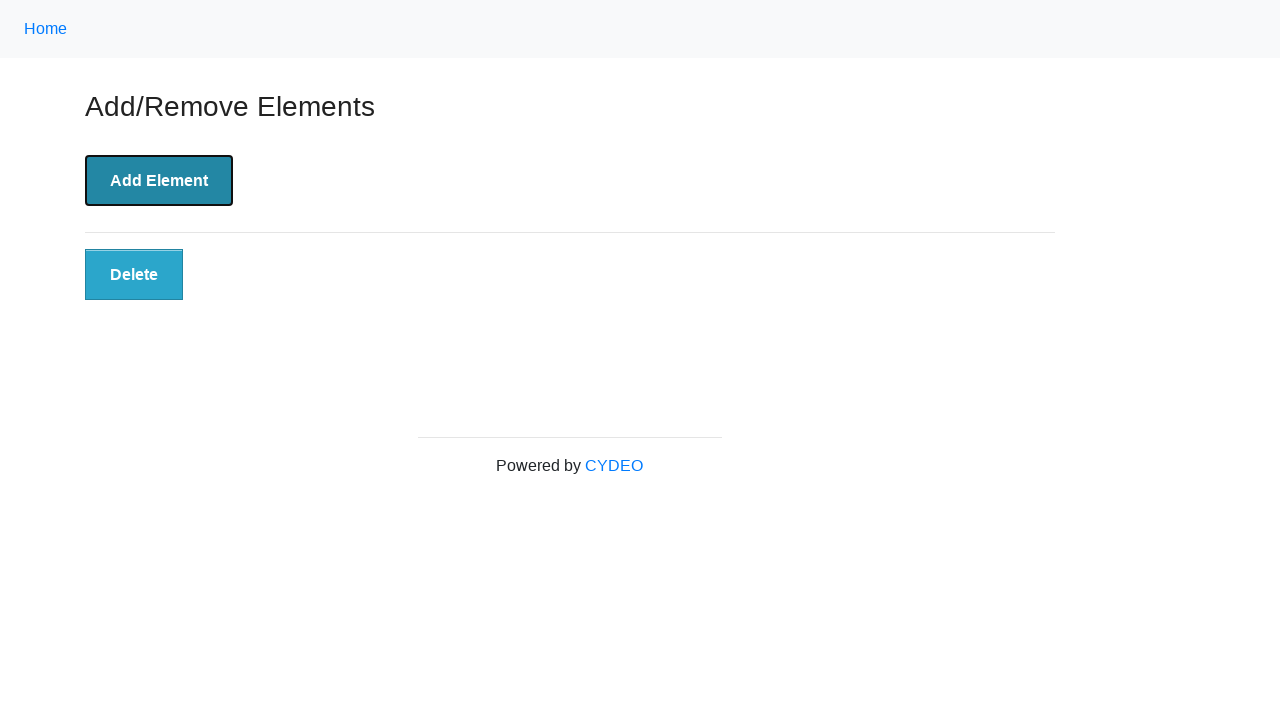

Verified Delete button is visible
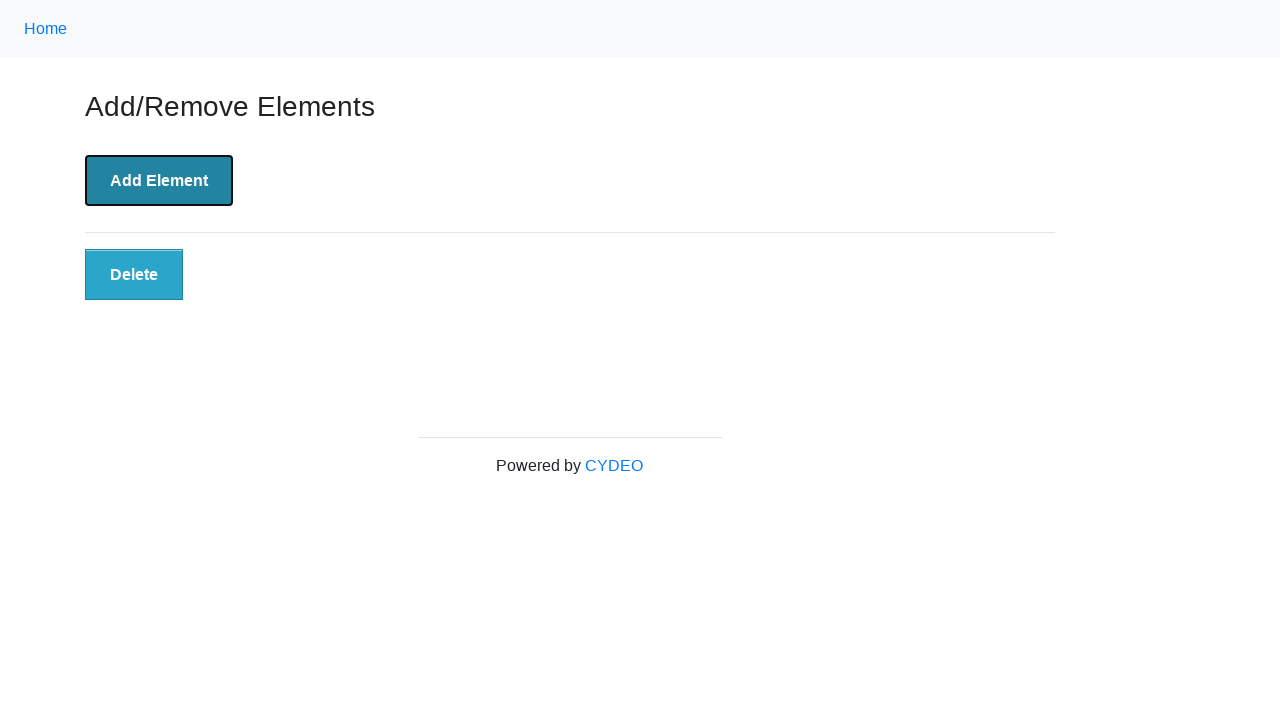

Clicked Delete button at (134, 275) on button:has-text('Delete')
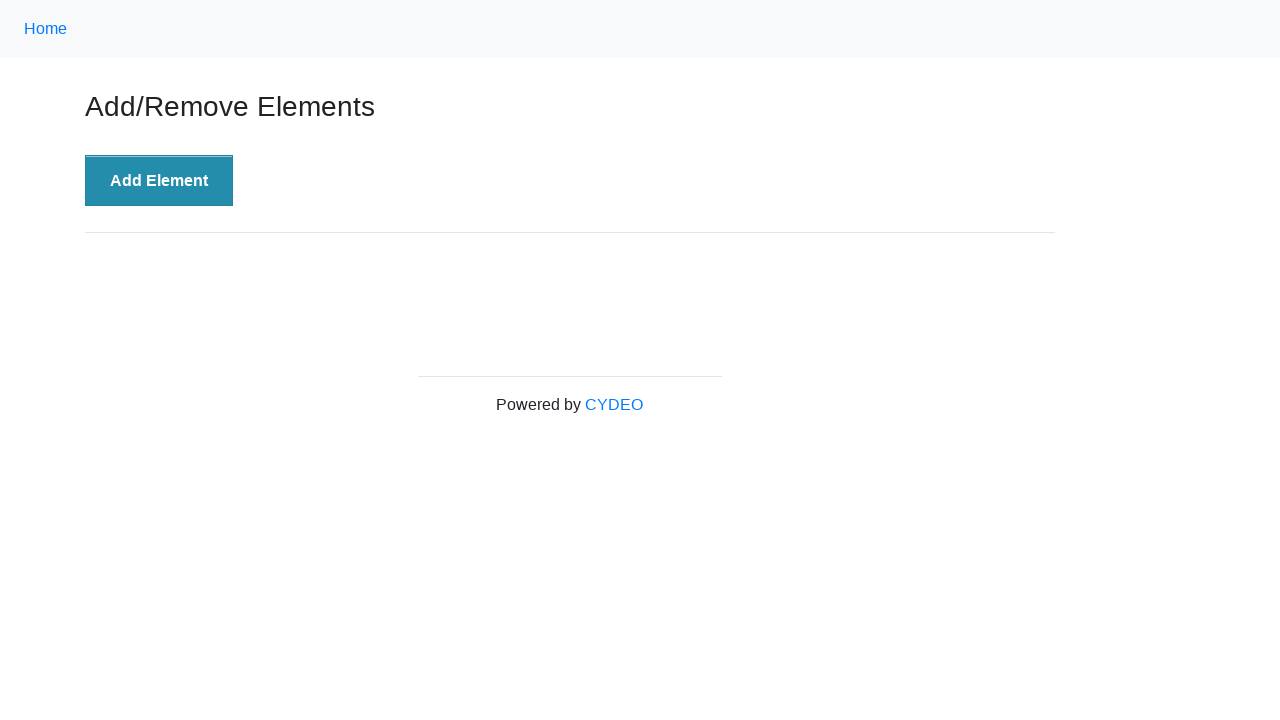

Delete button disappeared after clicking it
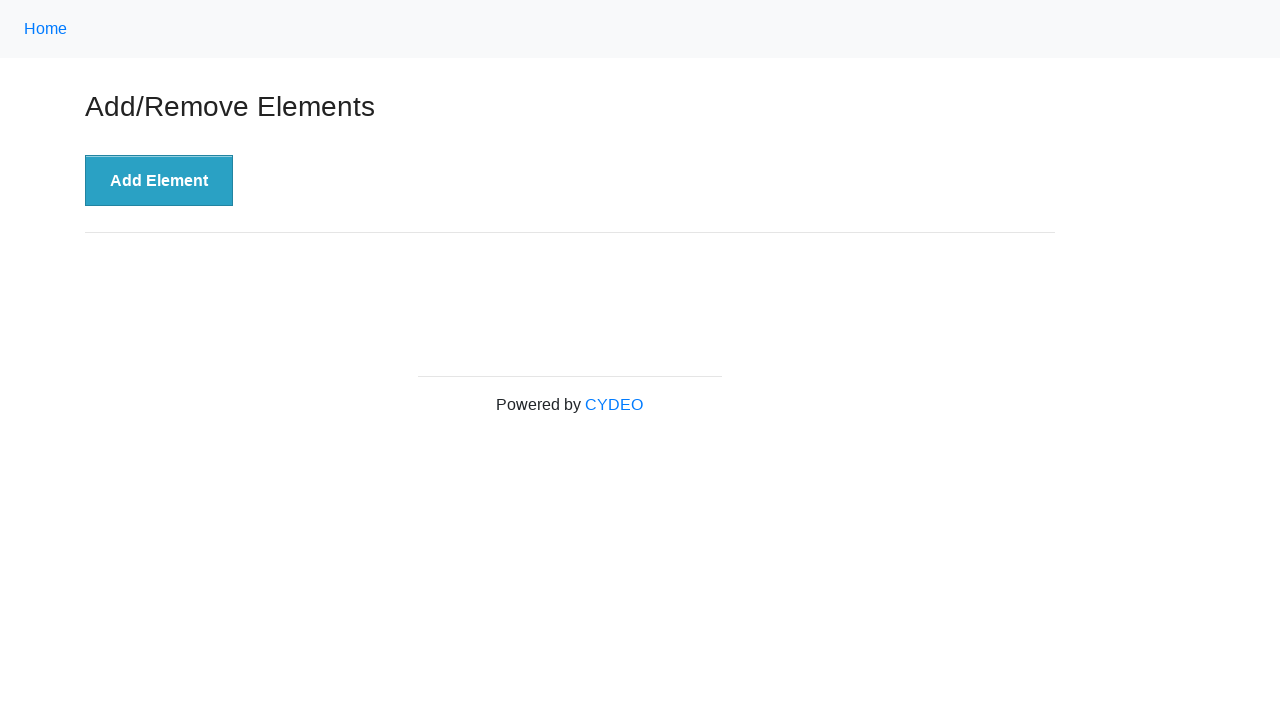

Verified Delete button is no longer visible
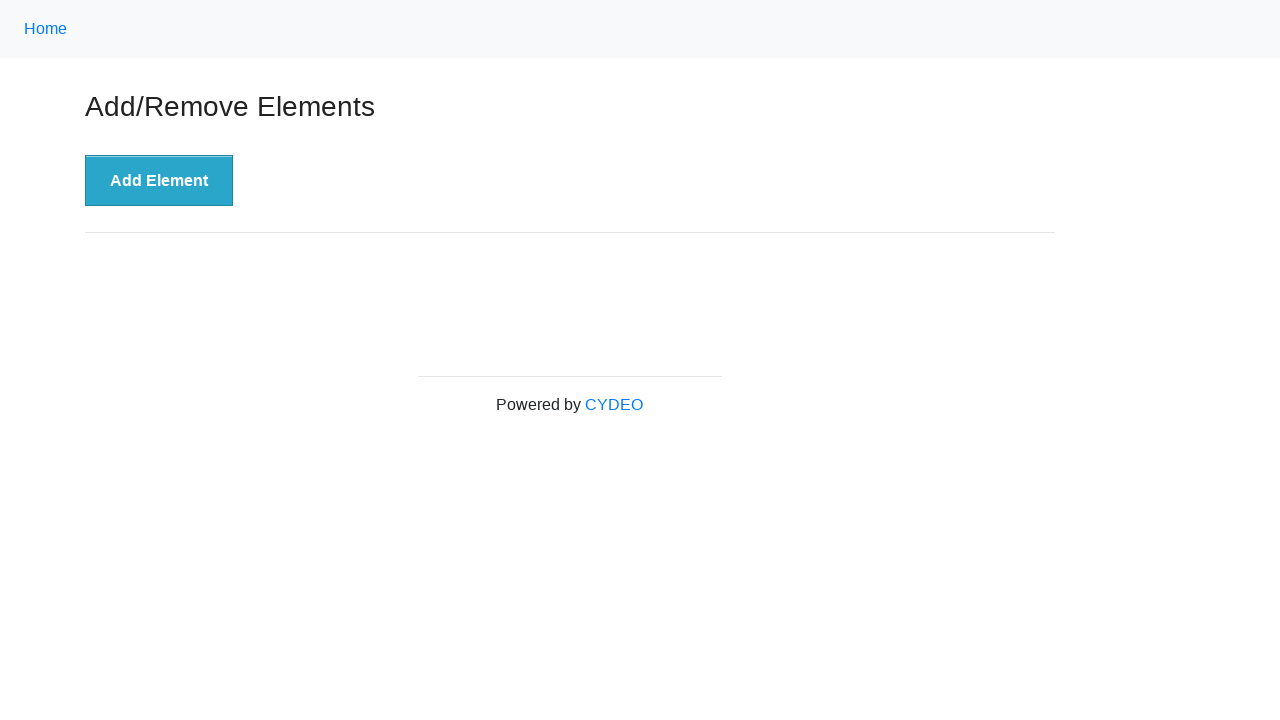

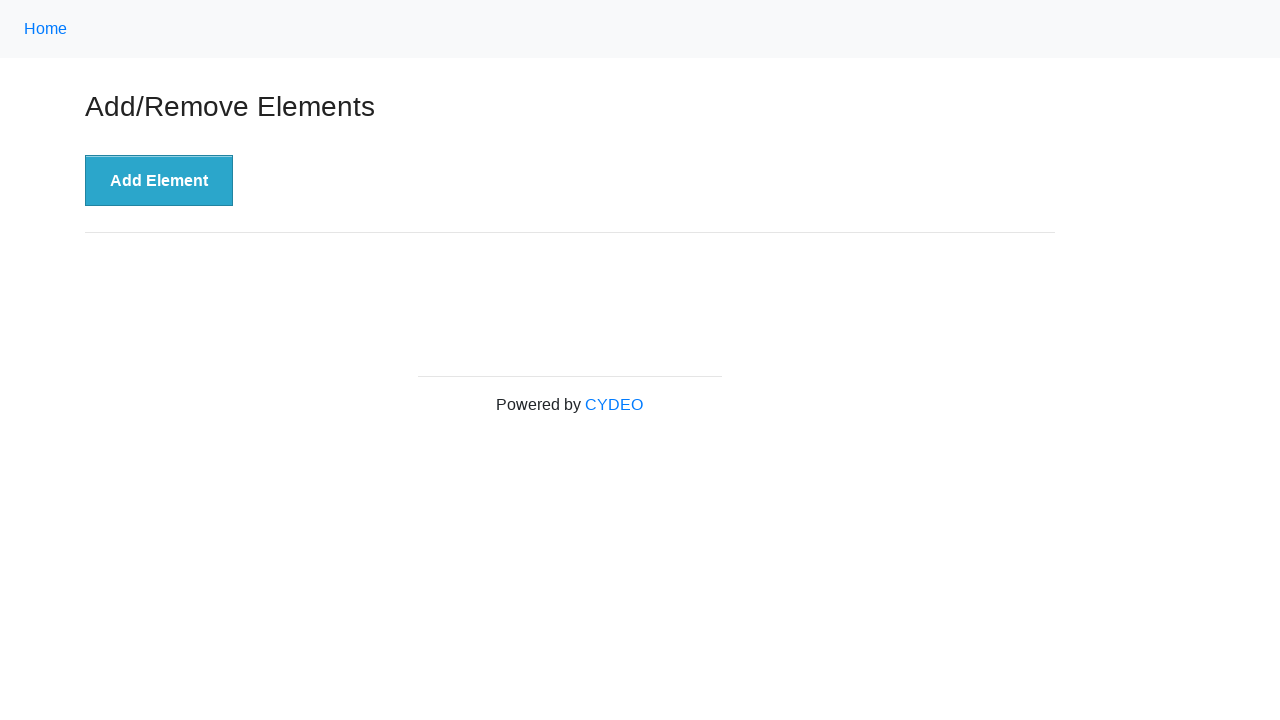